Tests the greeting form with empty name input and verifies the greeting message handles empty input

Starting URL: https://lm.skillbox.cc/qa_tester/module01/

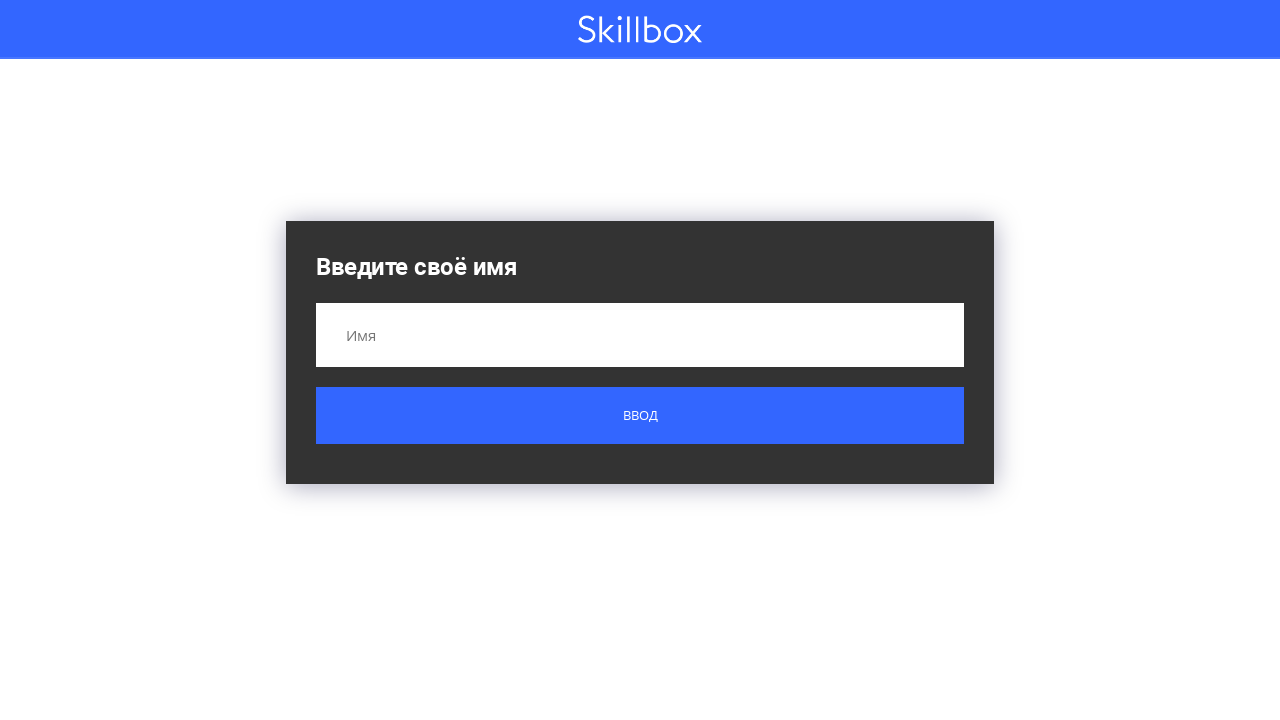

Clicked submit button without entering a name at (640, 416) on .button
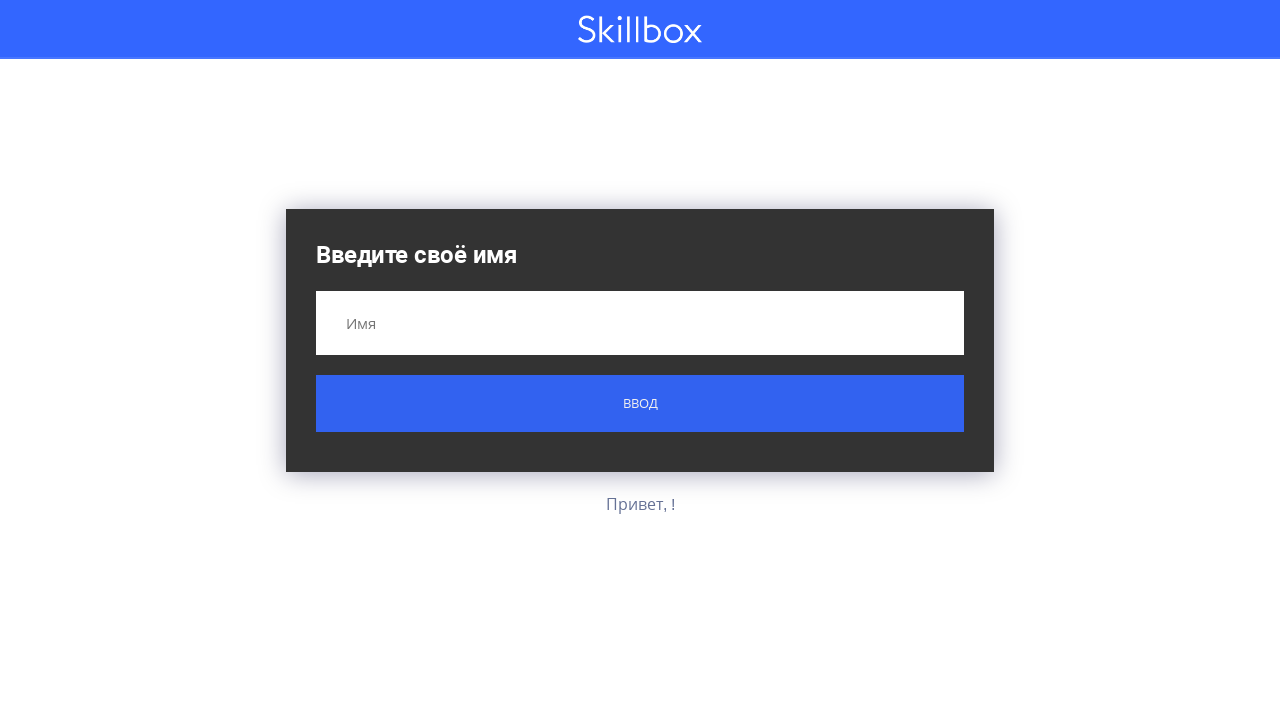

Greeting result message appeared
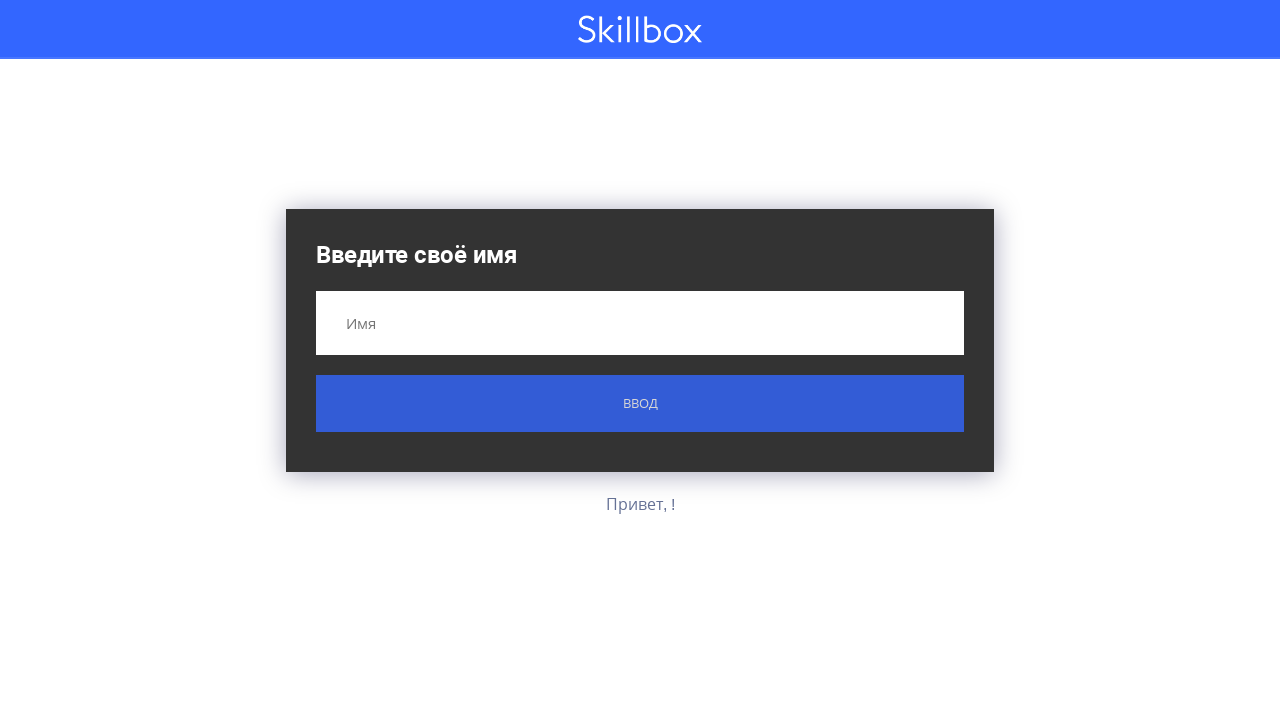

Retrieved greeting result text
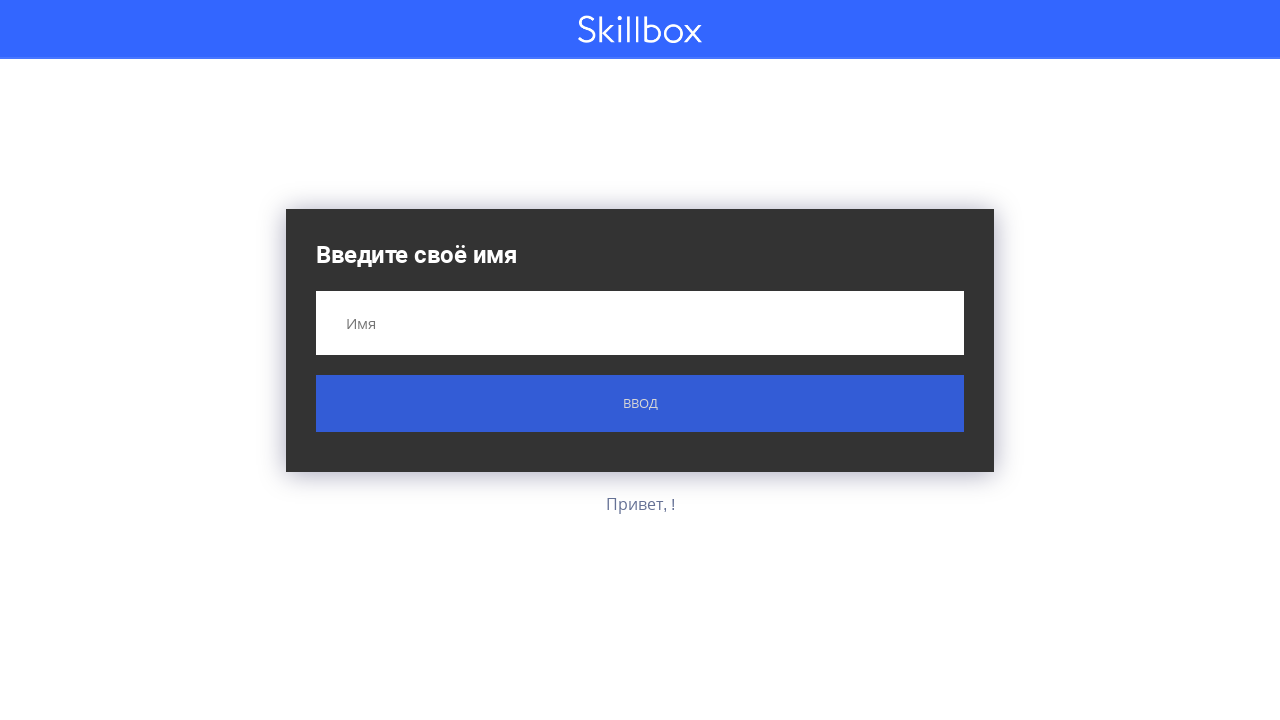

Verified greeting message handles empty input correctly: 'Привет, !'
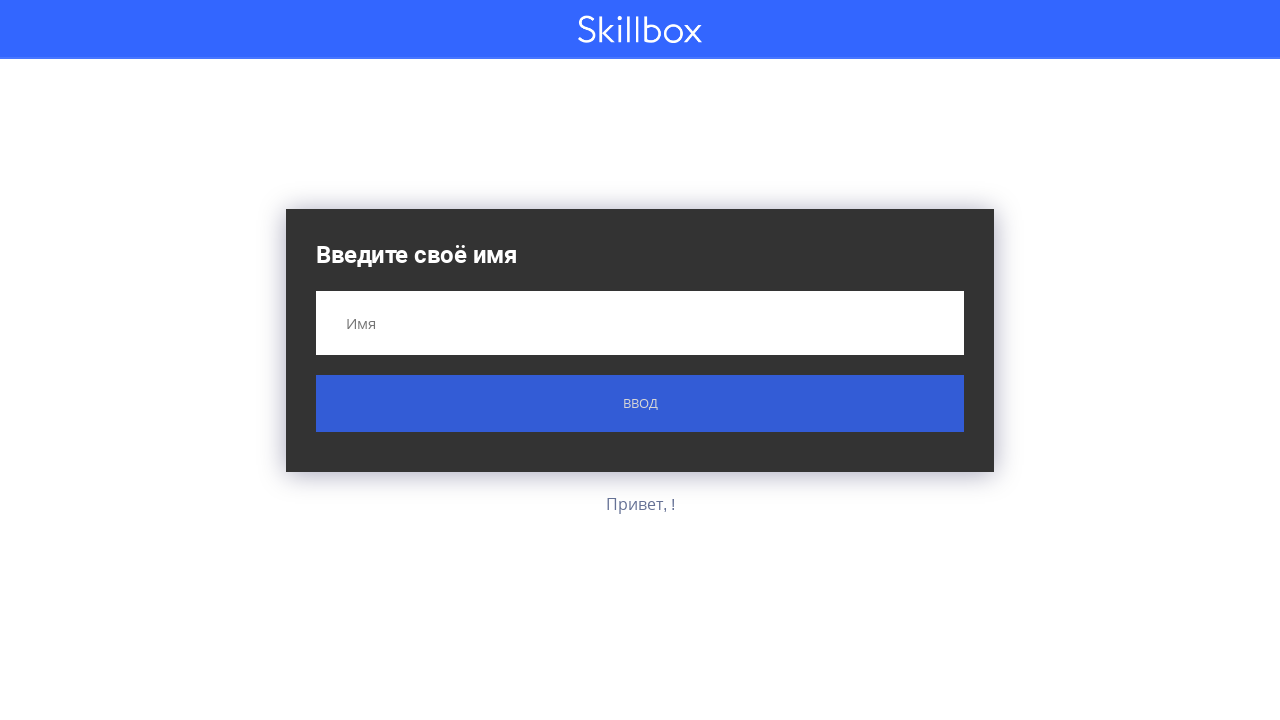

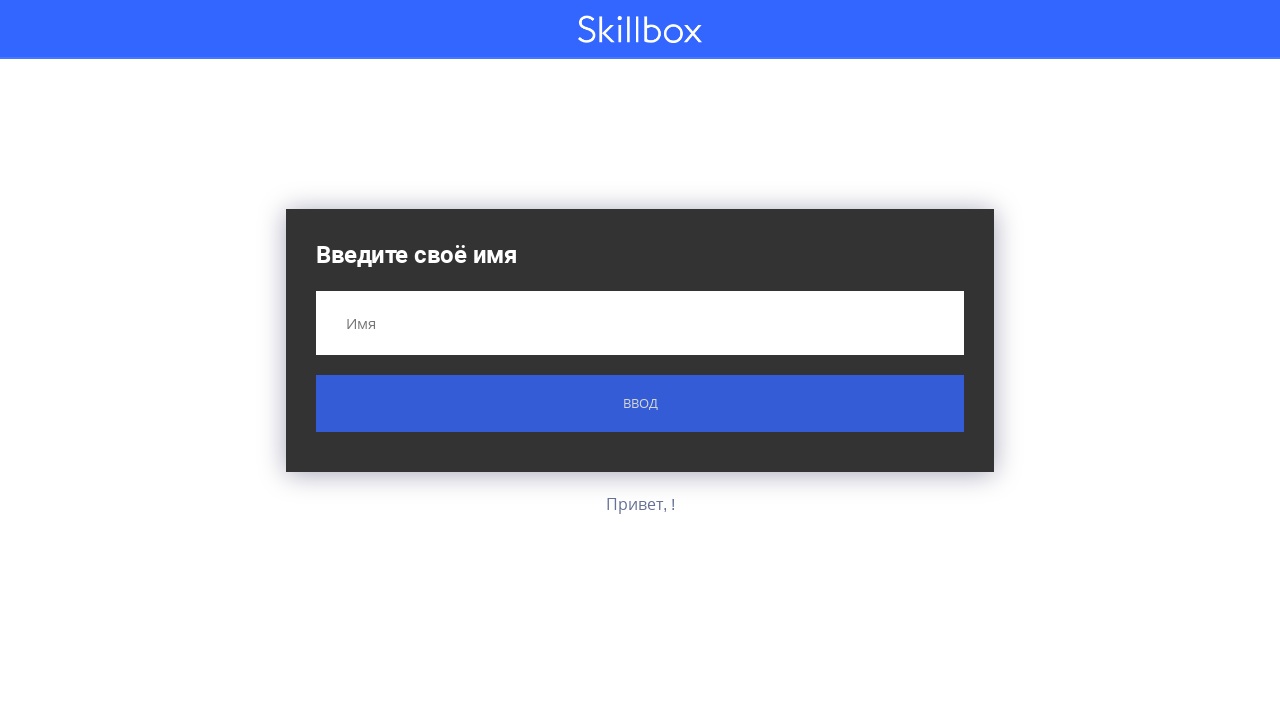